Tests implicit wait functionality by waiting for a button to become visible on a dynamic properties page

Starting URL: https://demoqa.com/dynamic-properties

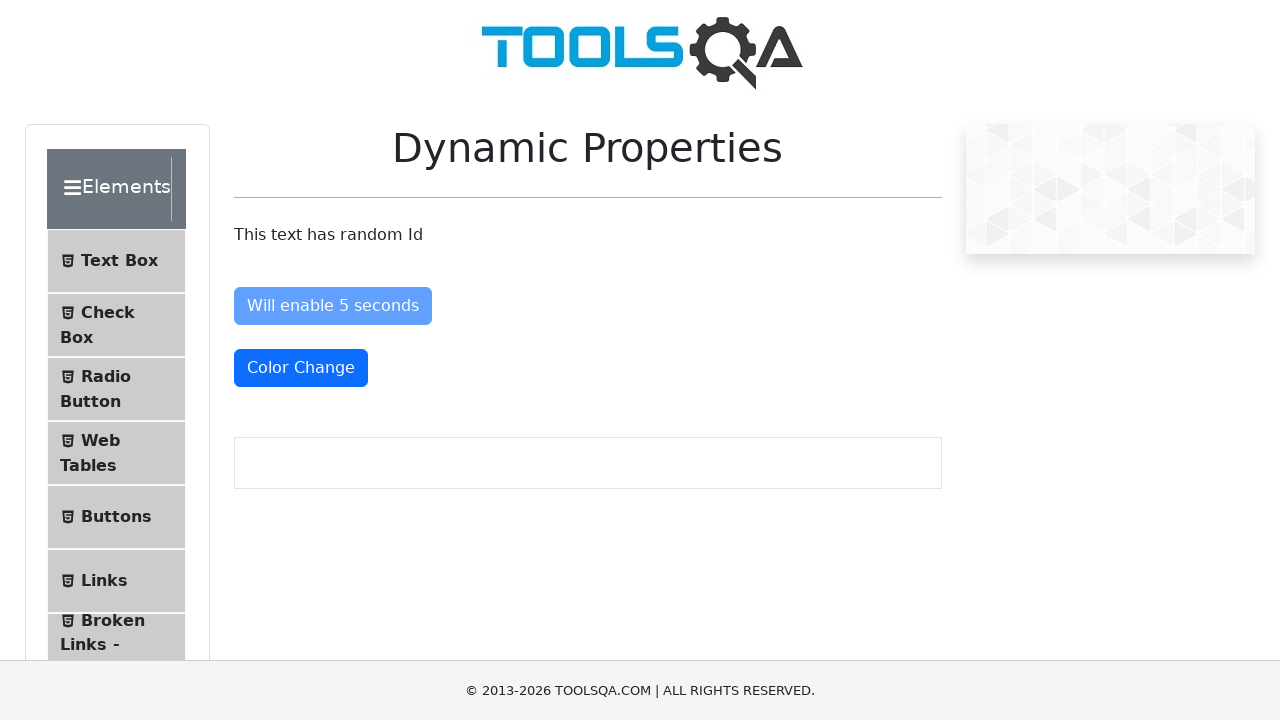

Waited for button to become visible after 5 seconds on dynamic properties page
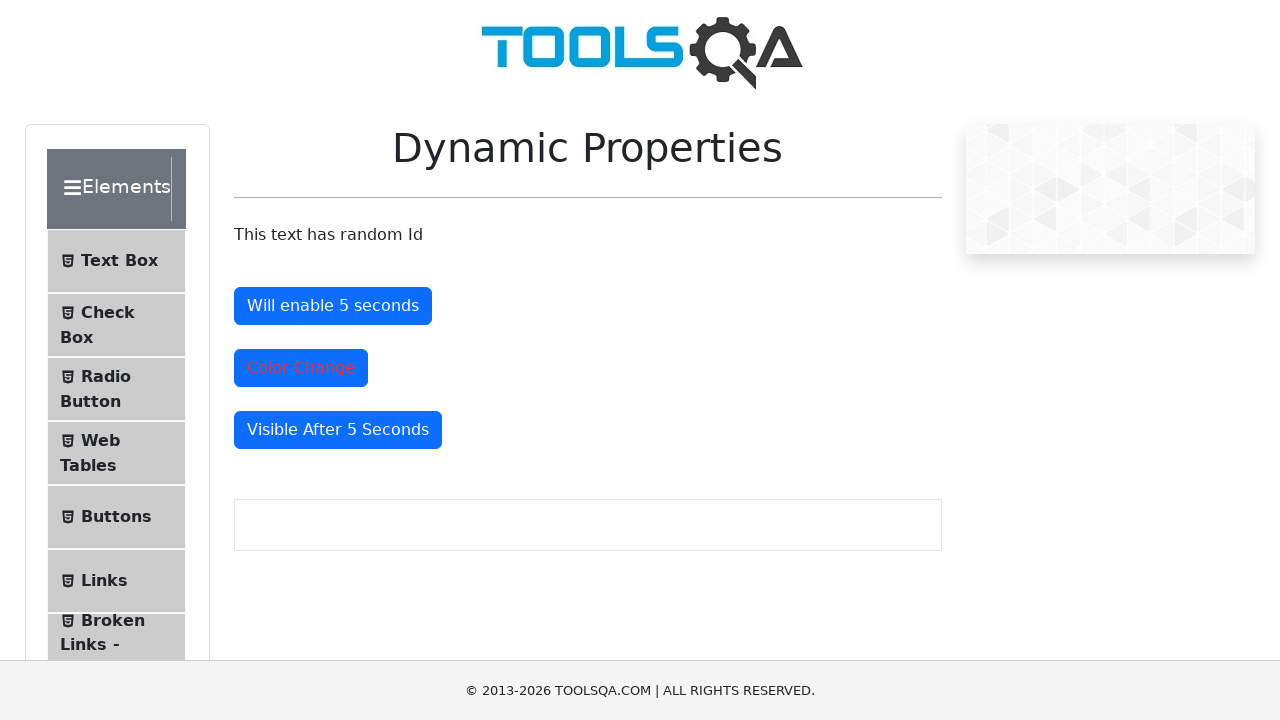

Located the visibleAfter button element
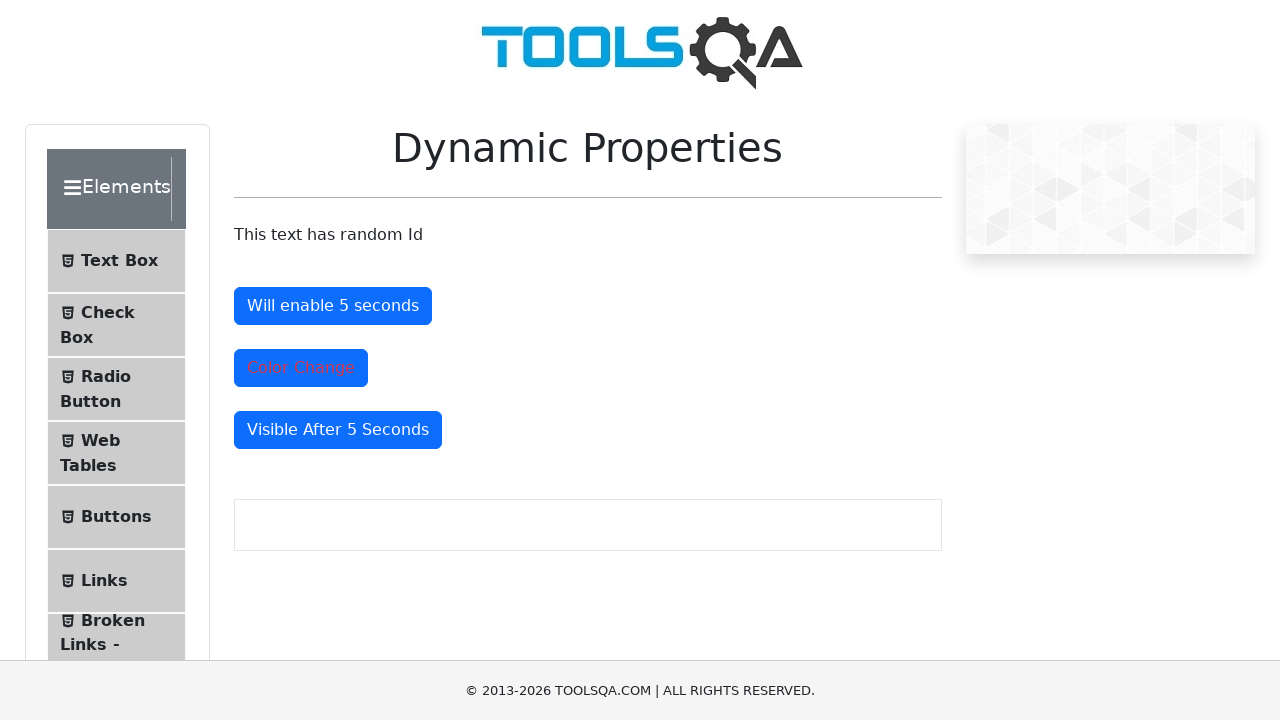

Verified that the button is visible
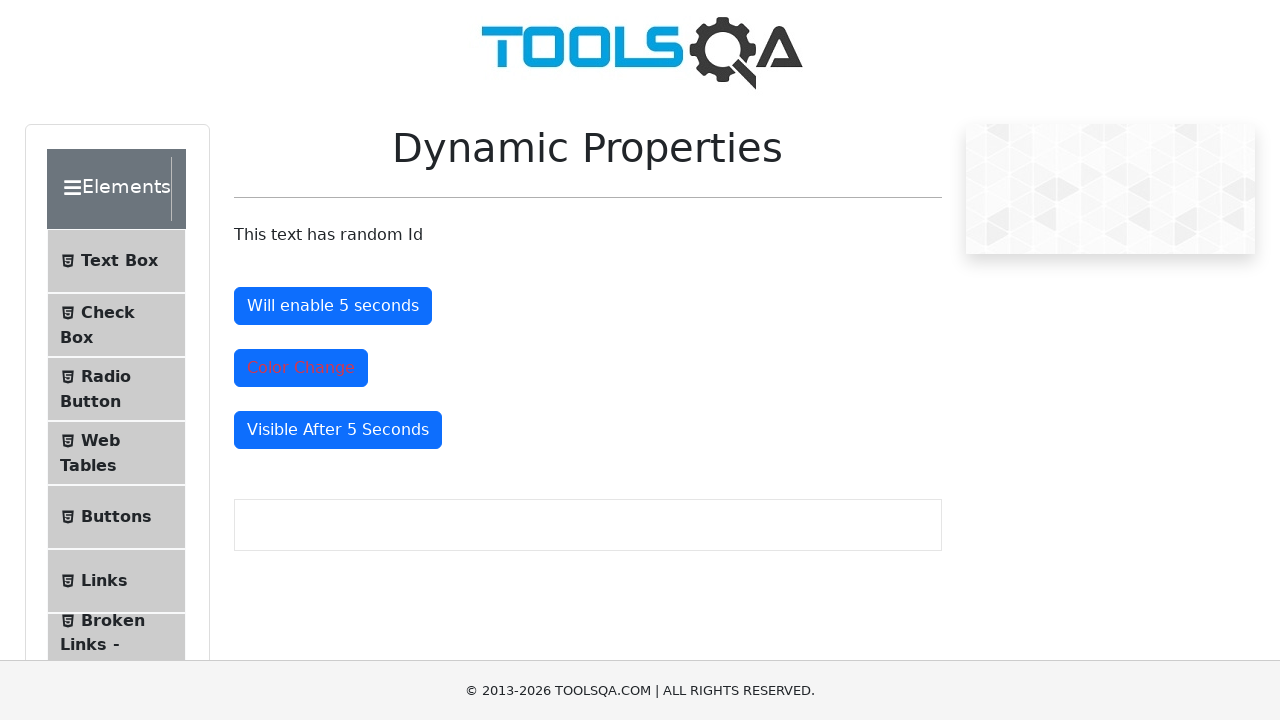

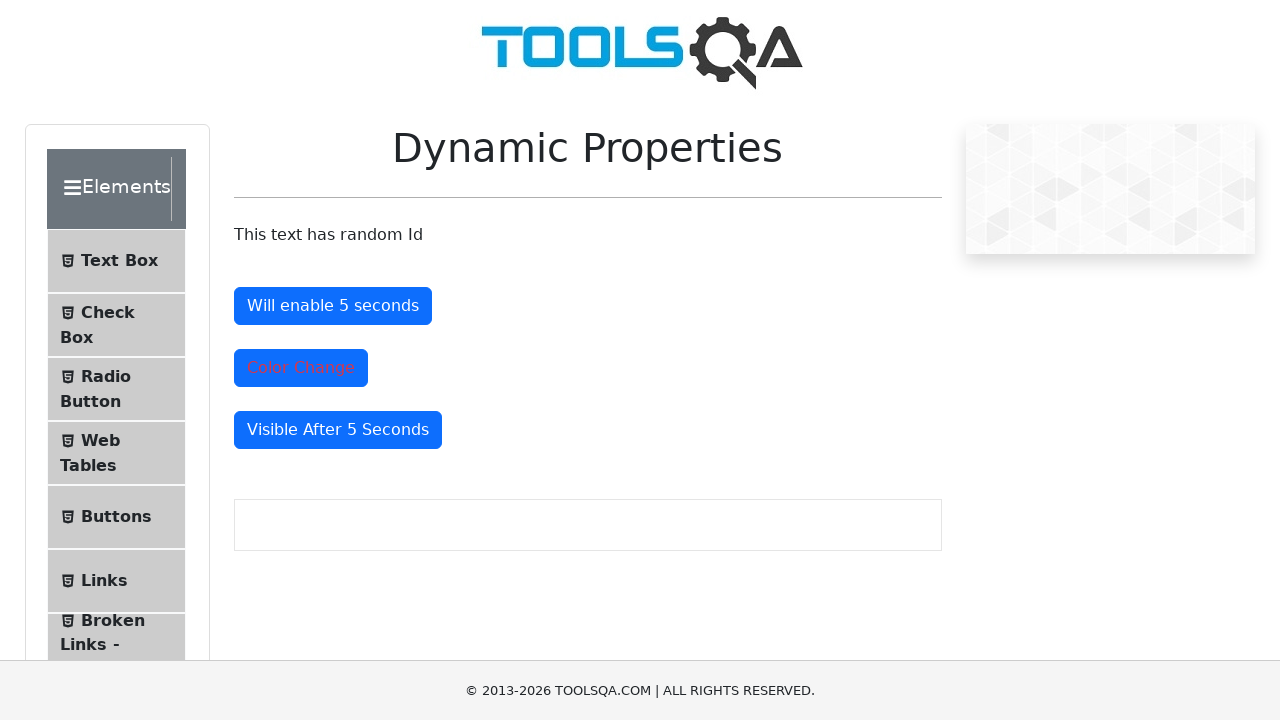